Navigates through shadow DOM elements on a Polymer shop website to click on a shop button in the second div of the shop-home component

Starting URL: https://shop.polymer-project.org/

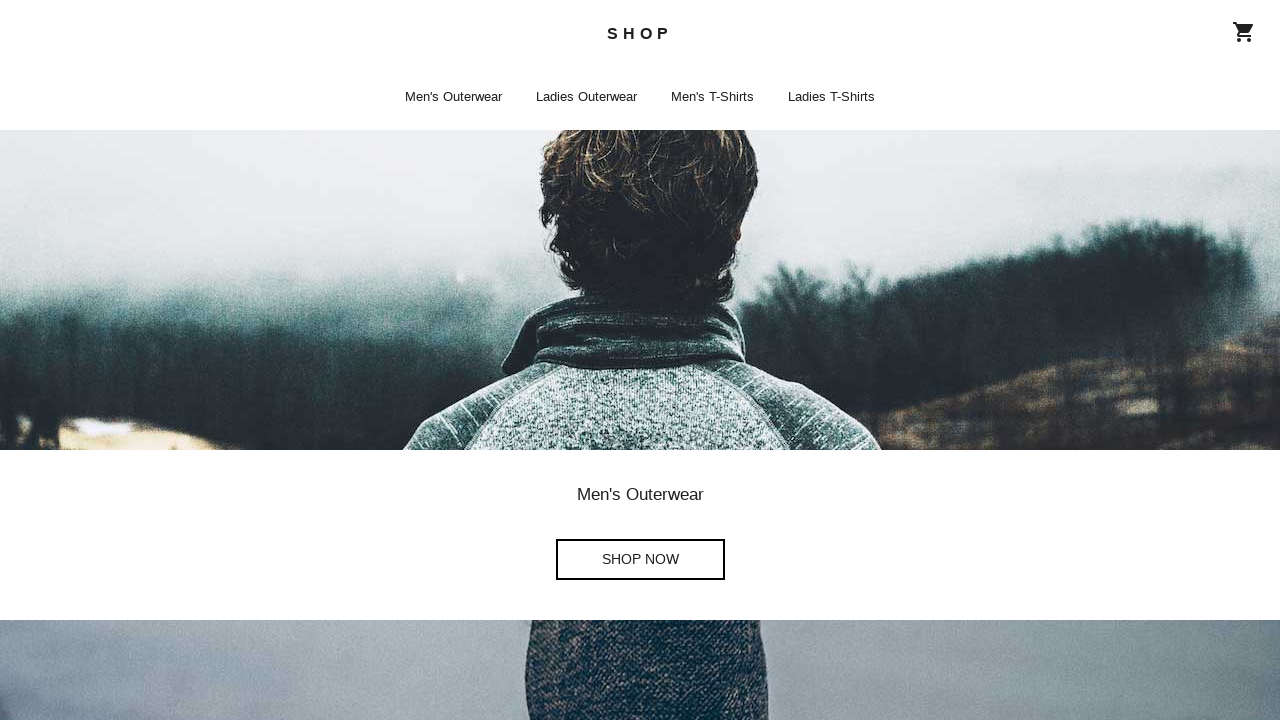

Waited for shop-app element to be present
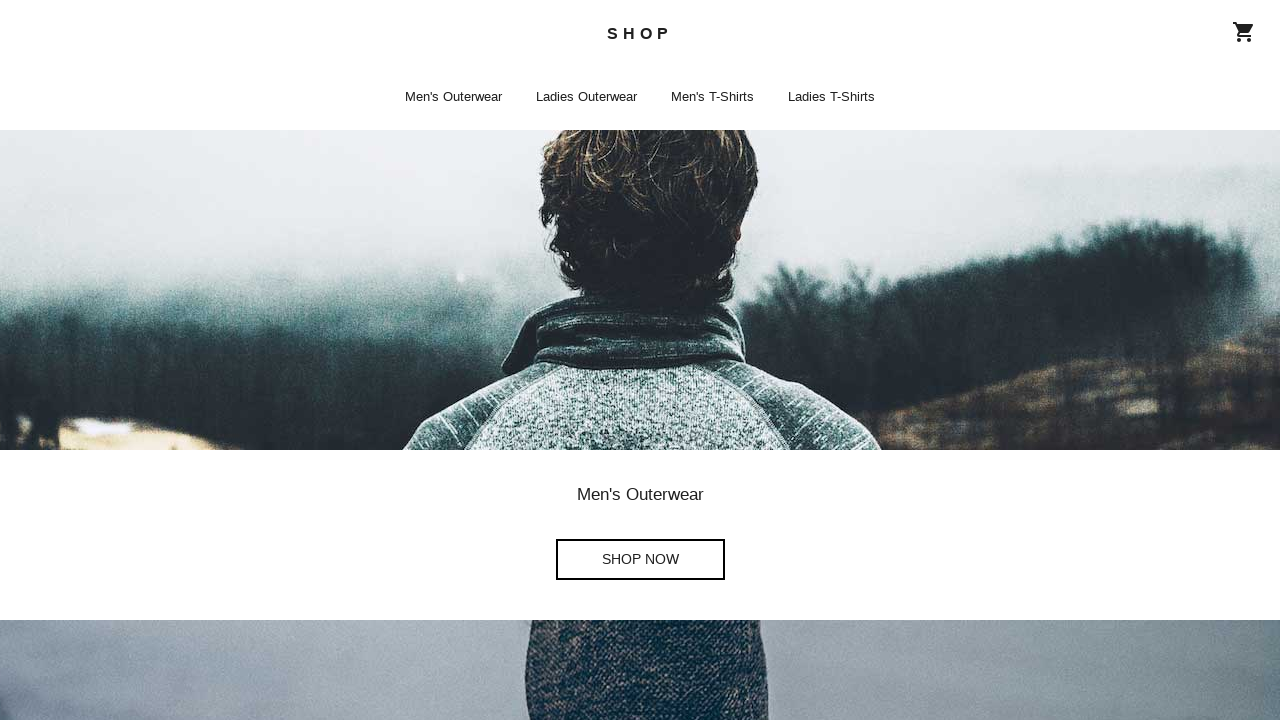

Traversed shadow DOM and clicked shop button in second div of shop-home component
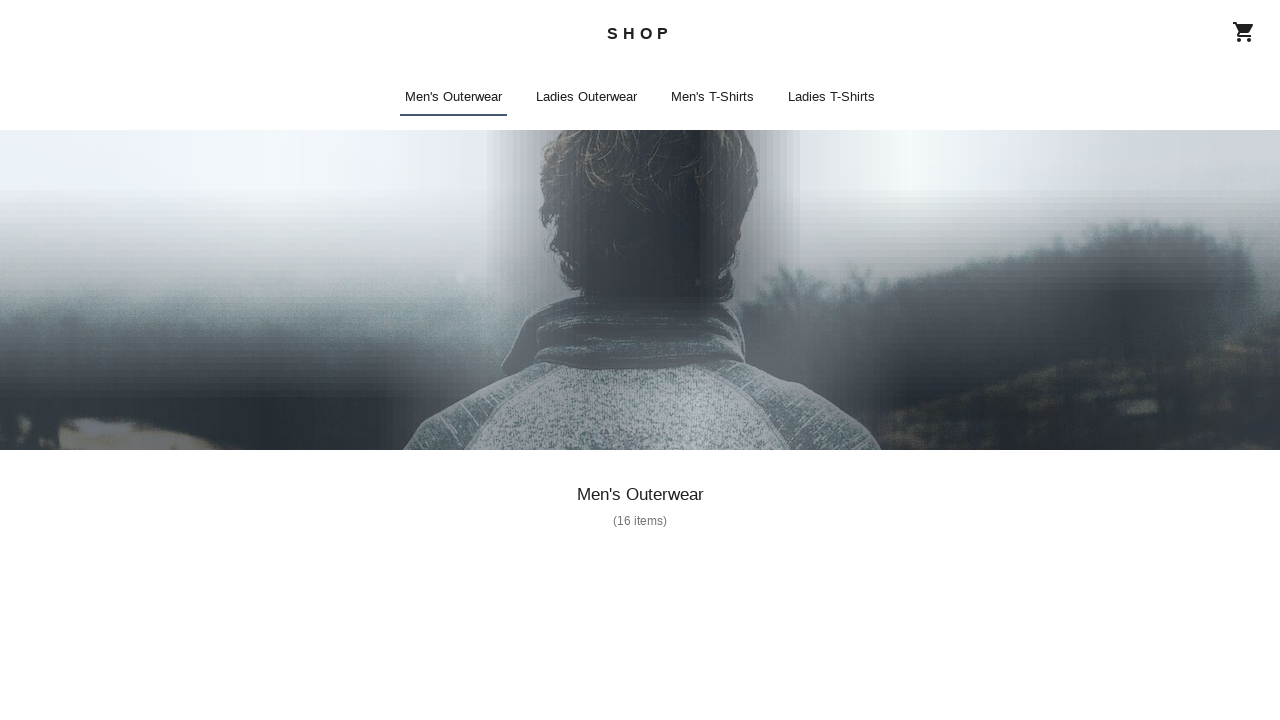

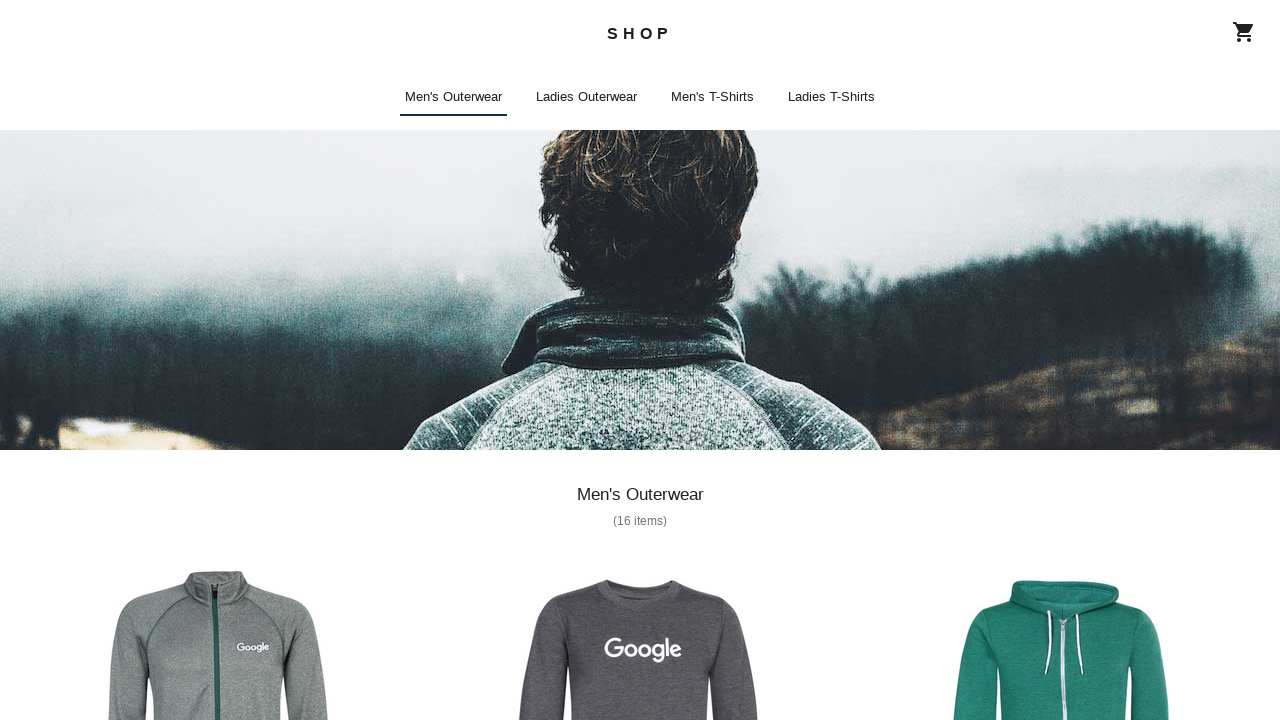